Tests browser window/tab switching functionality by clicking a link that opens a new window, double-clicking to open another, then switching between windows and closing them.

Starting URL: https://the-internet.herokuapp.com/windows

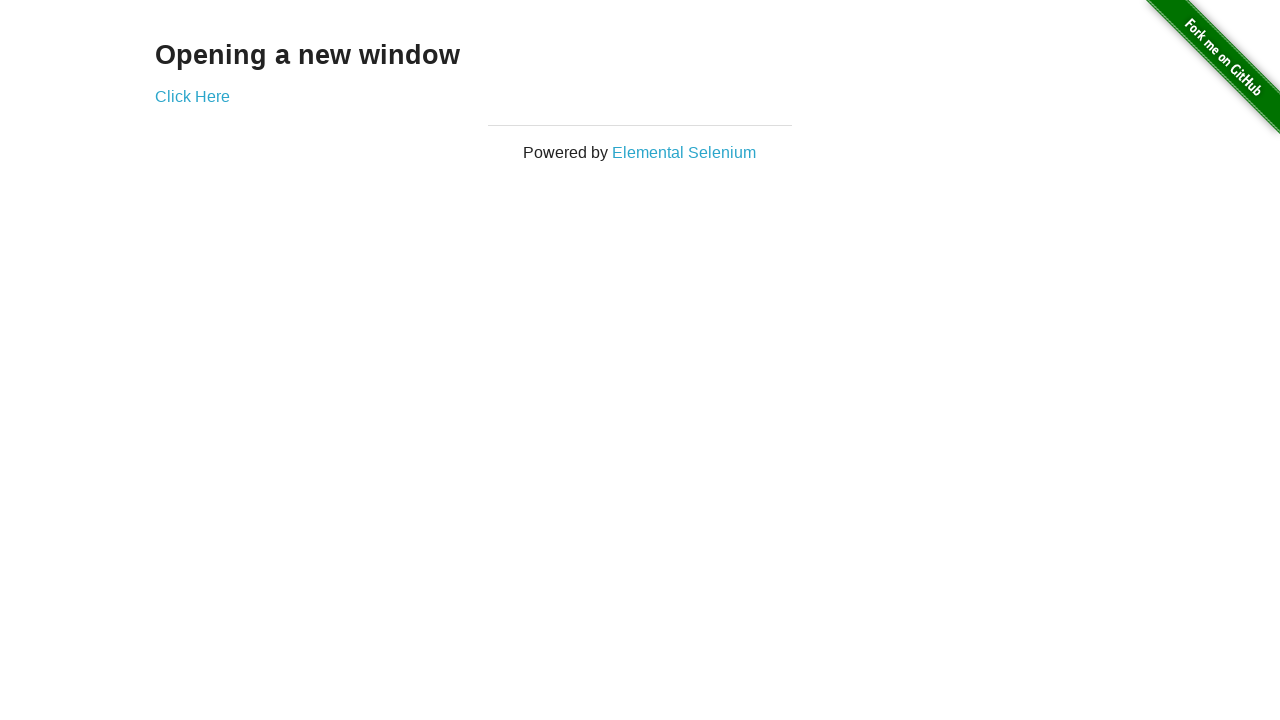

Clicked link to open a new window/tab at (192, 96) on (//*[@target='_blank'])[1]
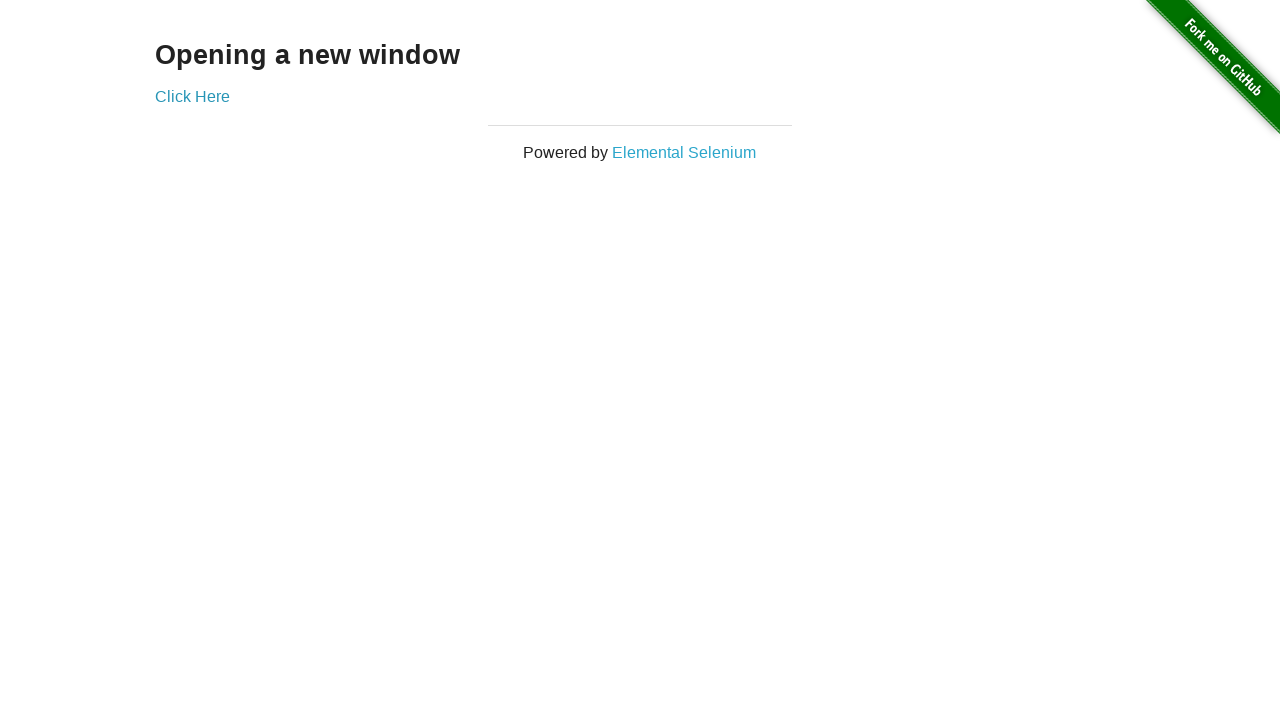

Double-clicked link to open another window at (192, 96) on (//*[@target='_blank'])[1]
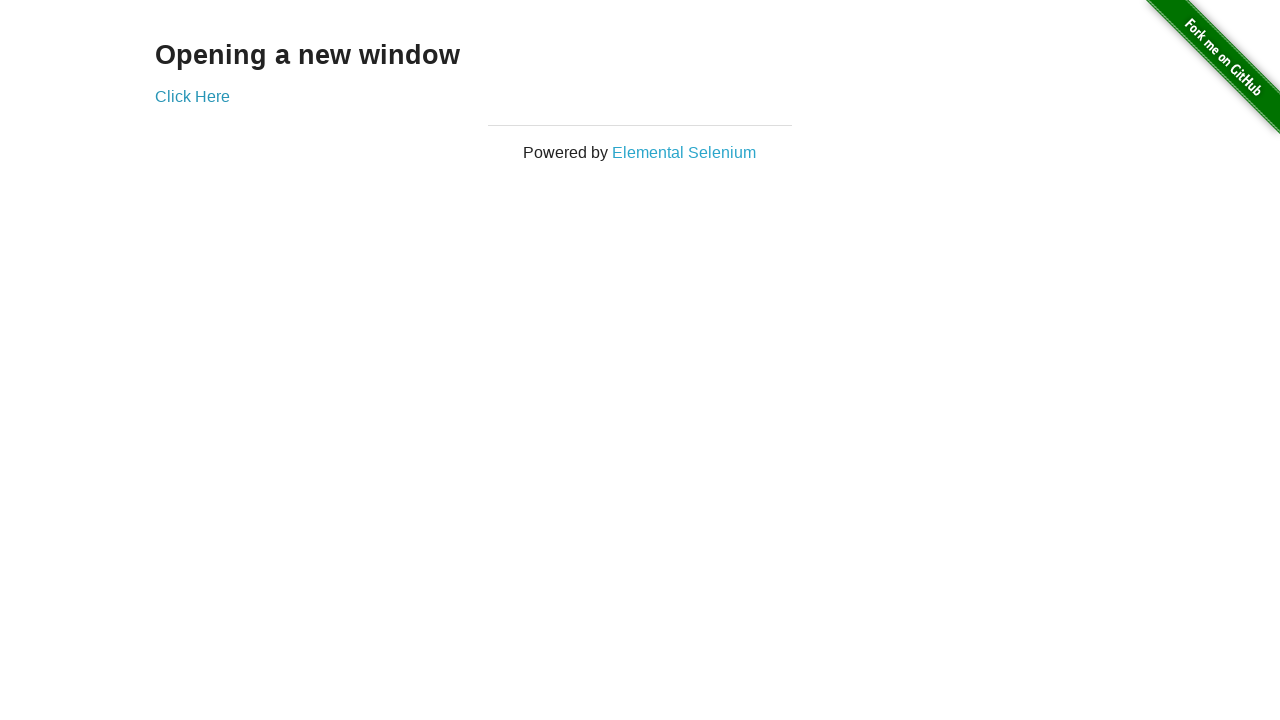

Waited for new pages to open
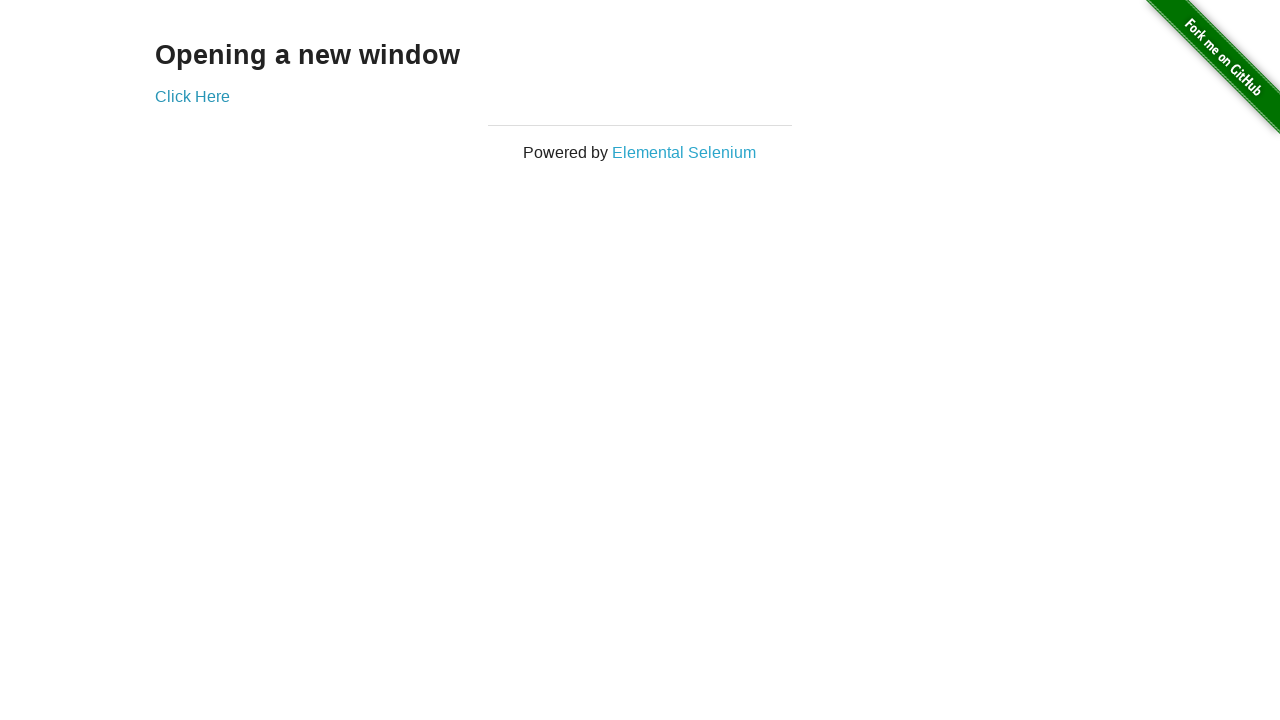

Retrieved all pages in context (4 pages found)
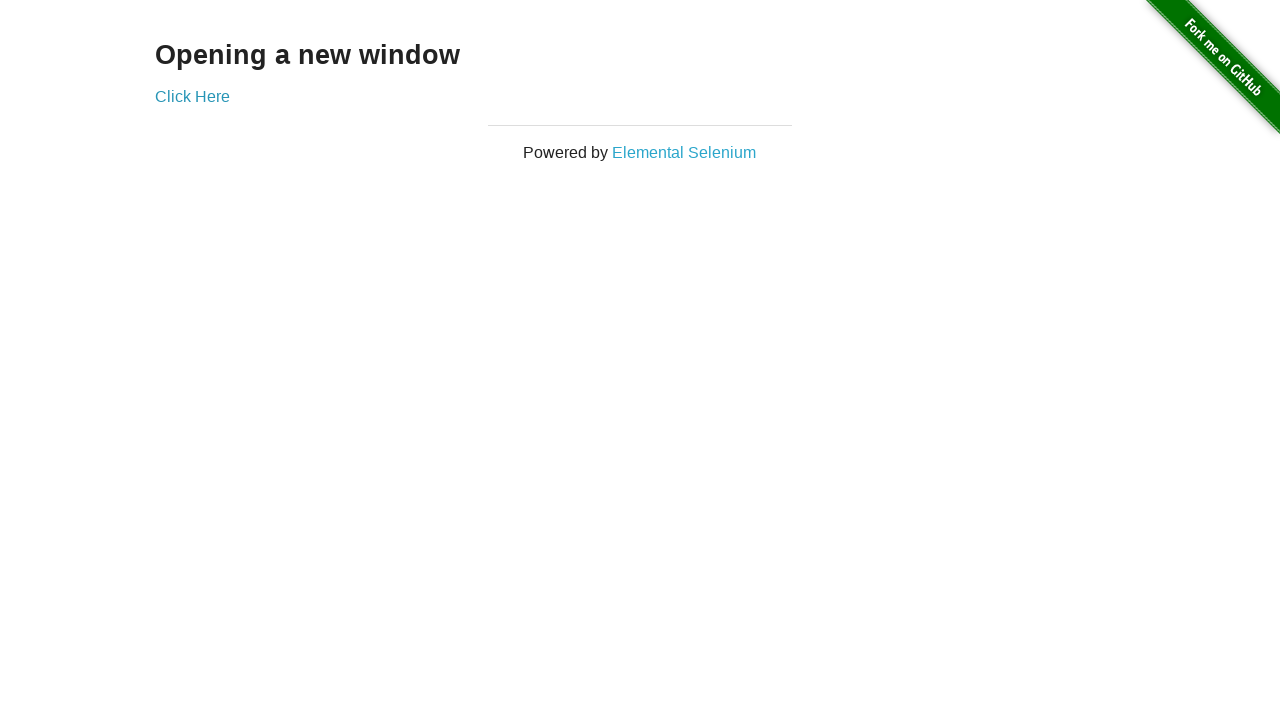

Closed the third page
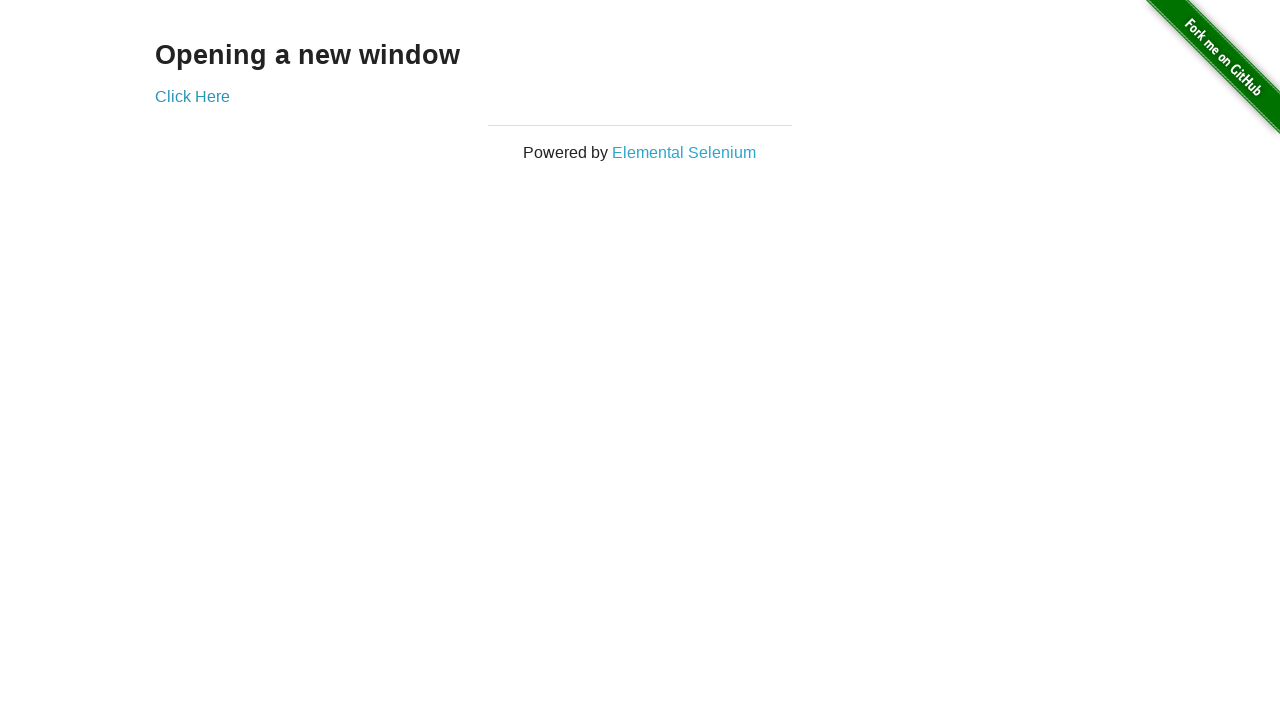

Switched back to the original page and brought it to front
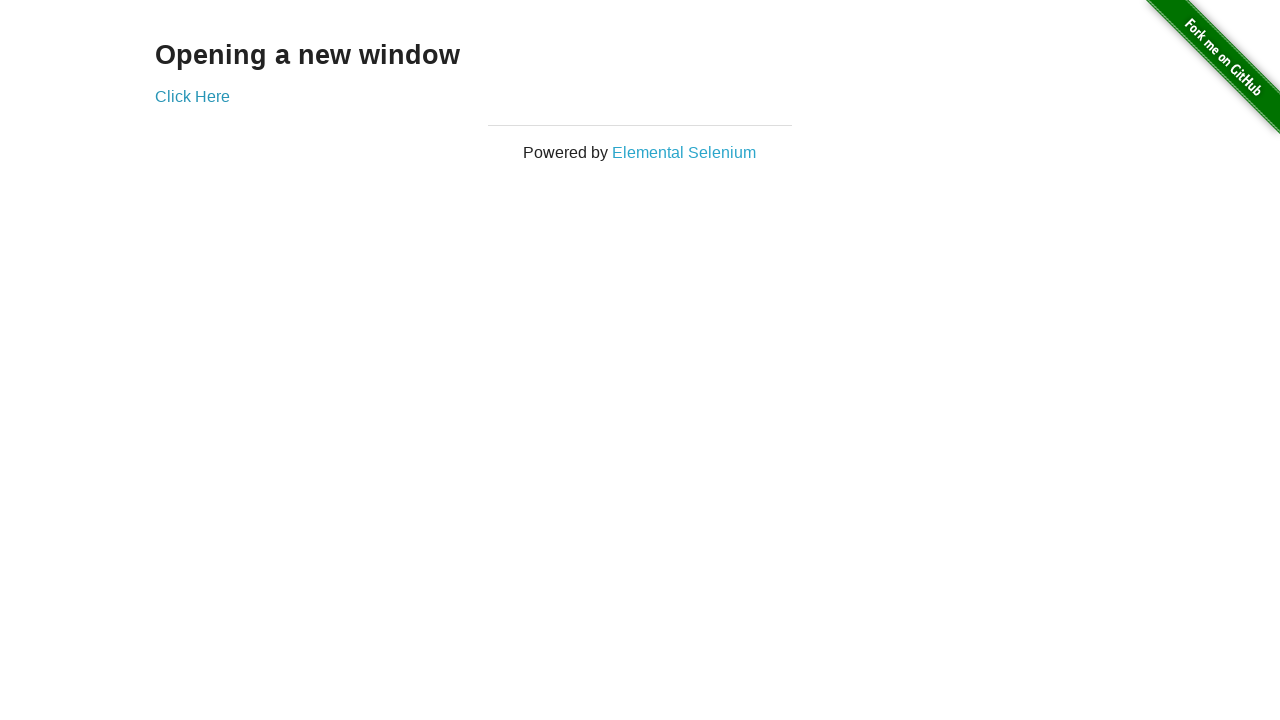

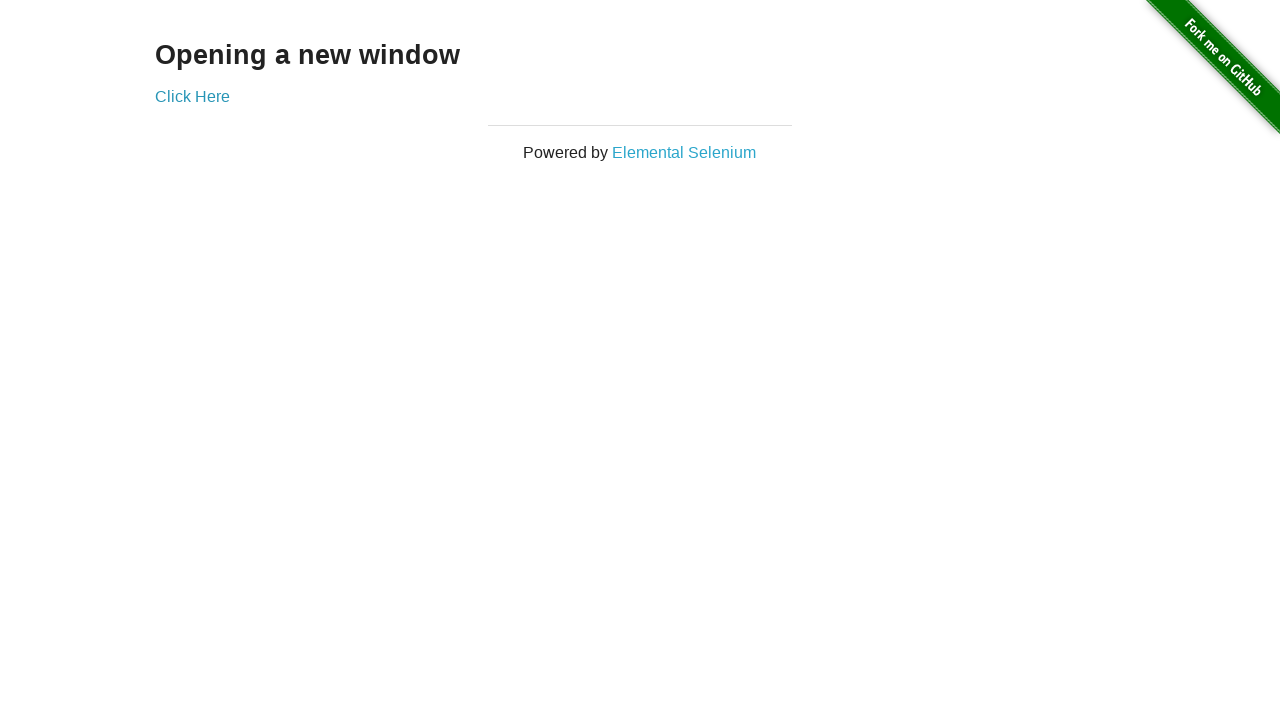